Searches for trains between two stations (Chennai Central to Mumbai Central) and retrieves arrival times of the first few trains in the results

Starting URL: https://erail.in/

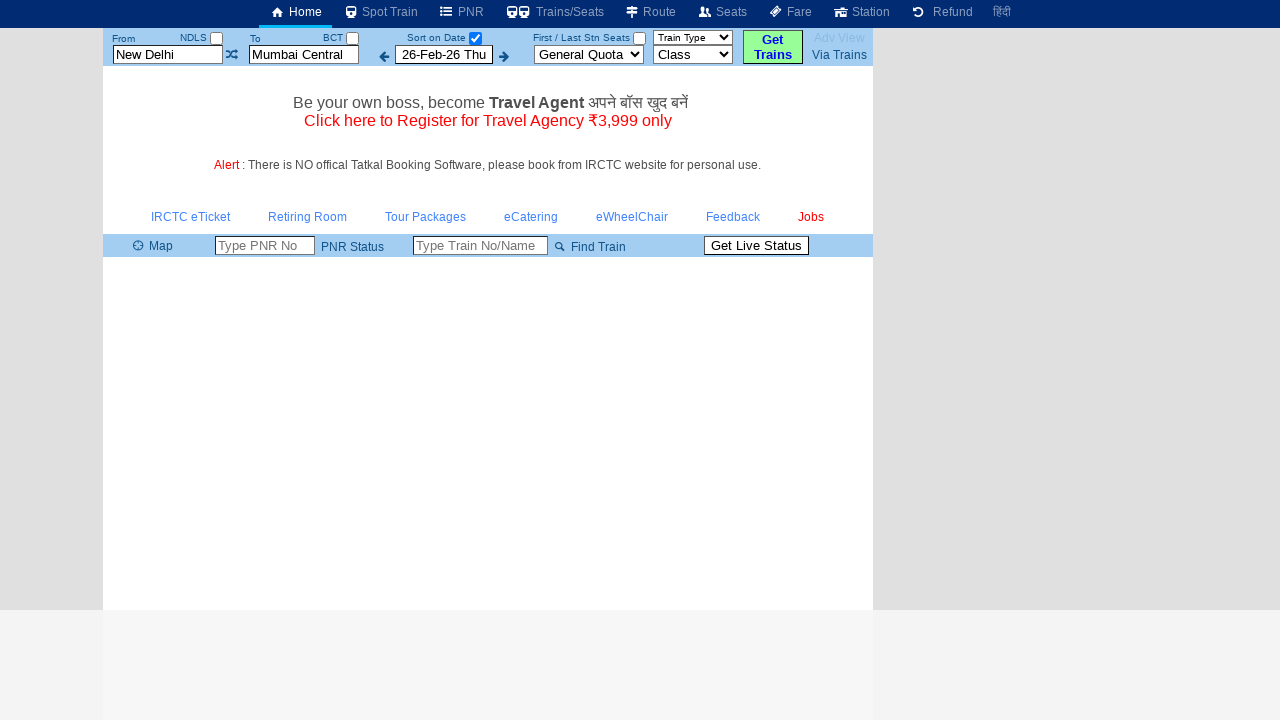

Cleared departure station field on #txtStationFrom
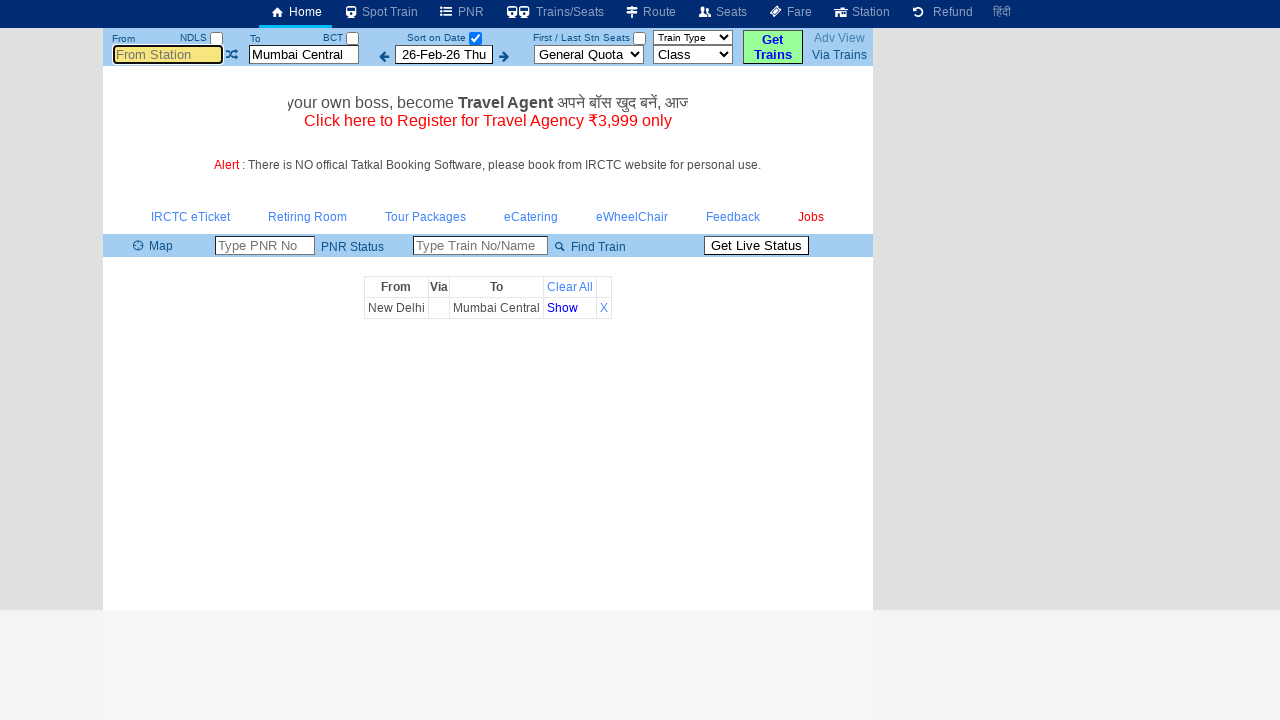

Entered 'MAS' (Chennai Central) as departure station on #txtStationFrom
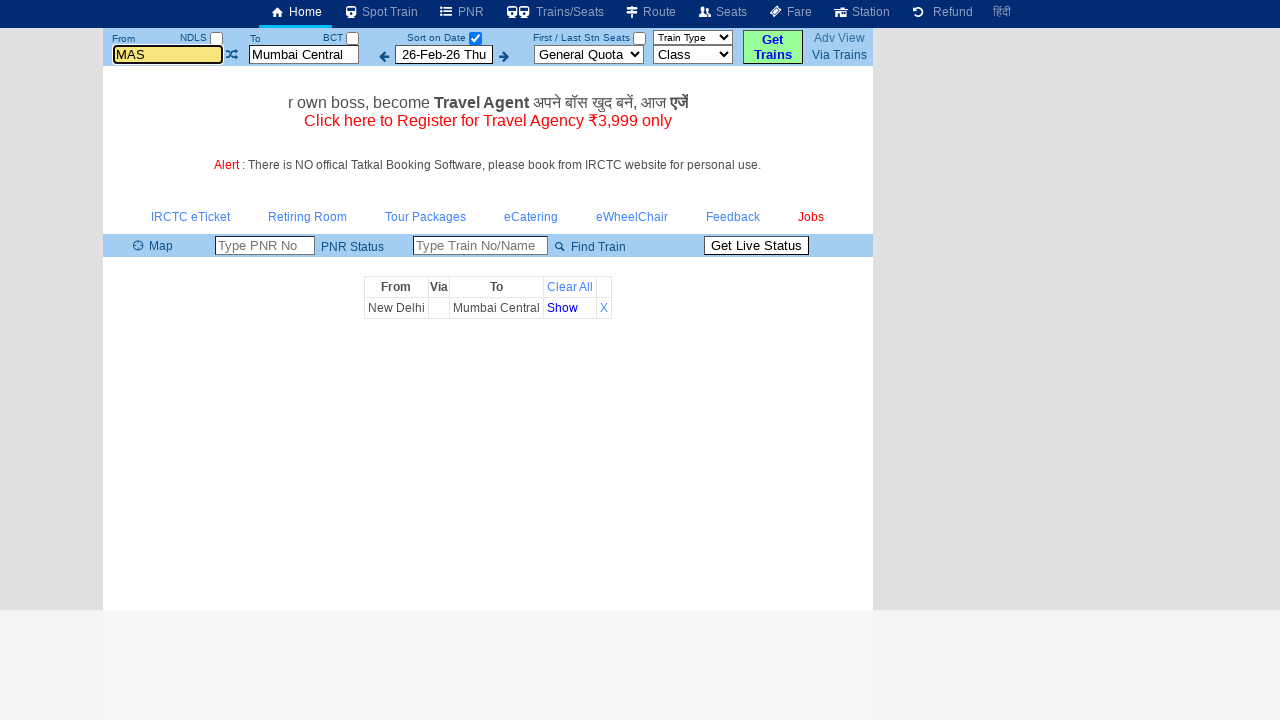

Pressed Tab to move from departure station field on #txtStationFrom
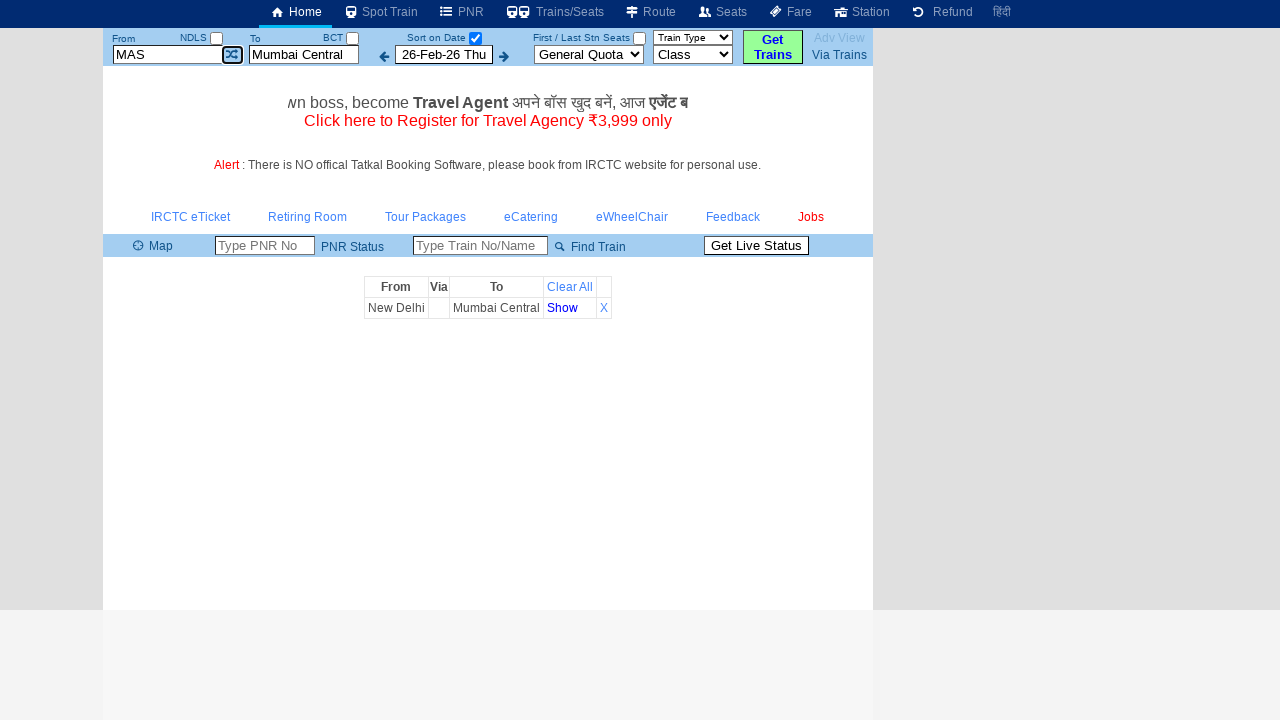

Cleared arrival station field on #txtStationTo
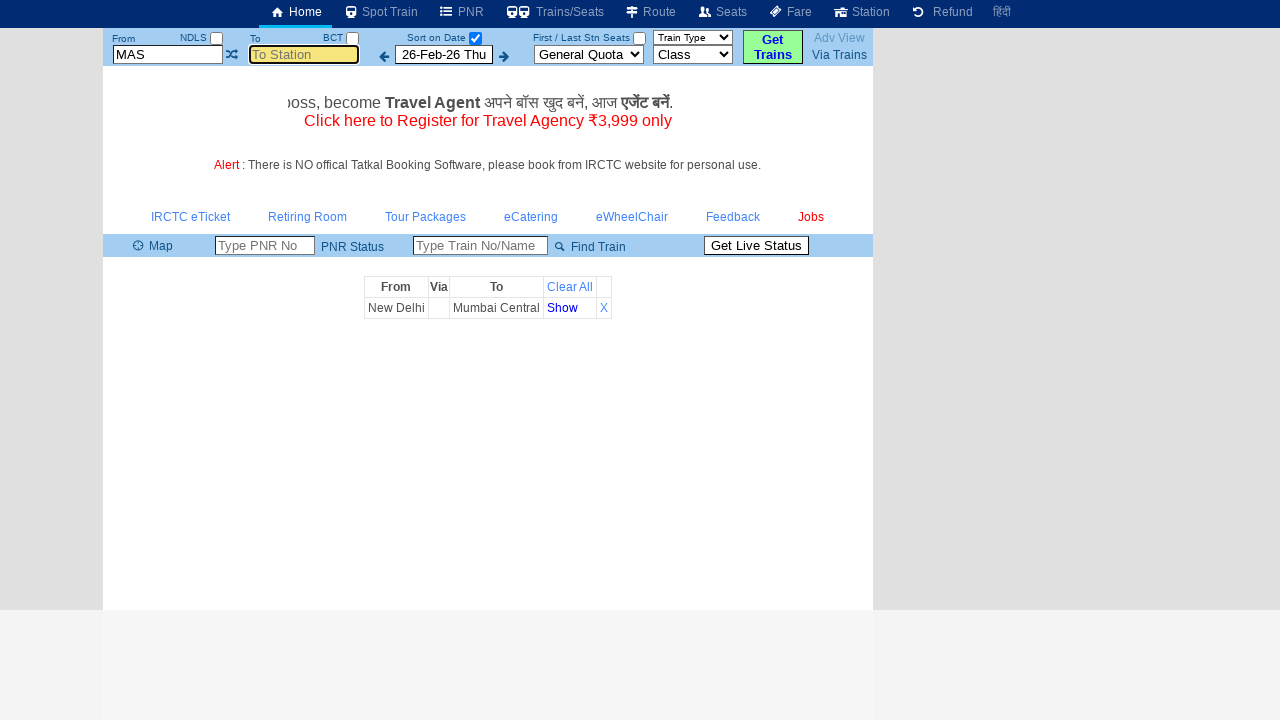

Entered 'BCT' (Mumbai Central) as arrival station on #txtStationTo
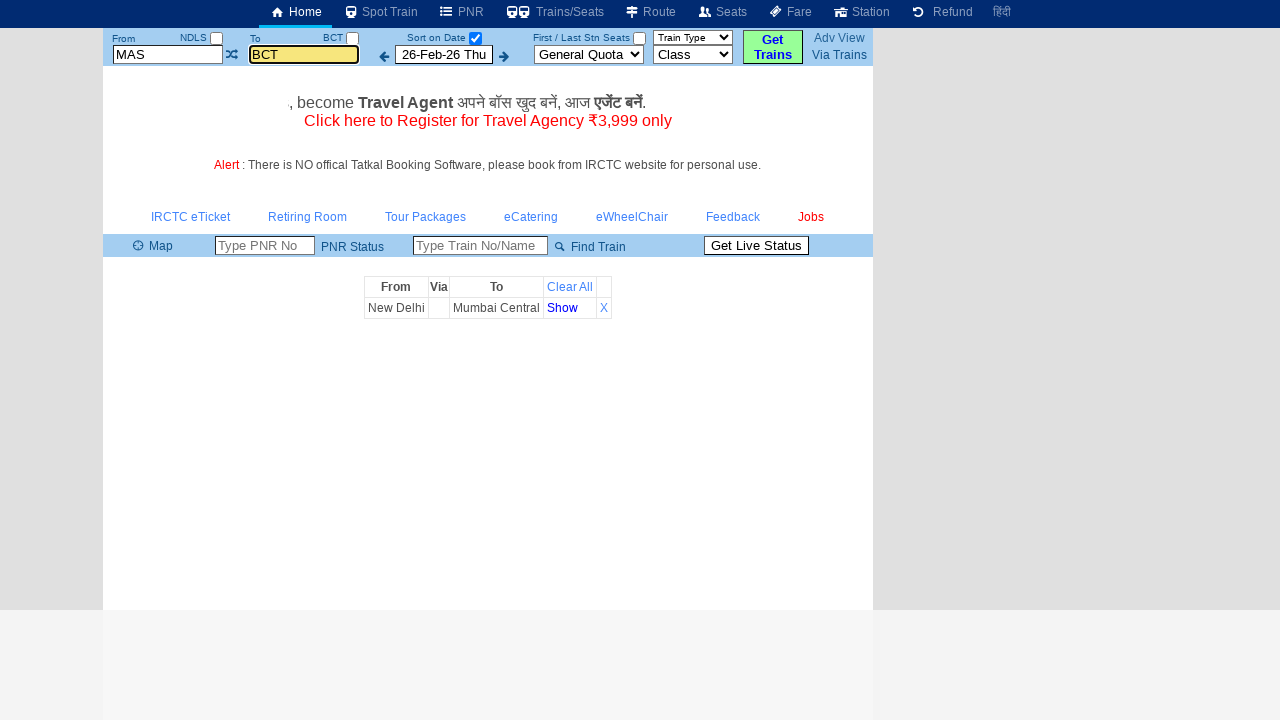

Pressed Tab to move from arrival station field on #txtStationTo
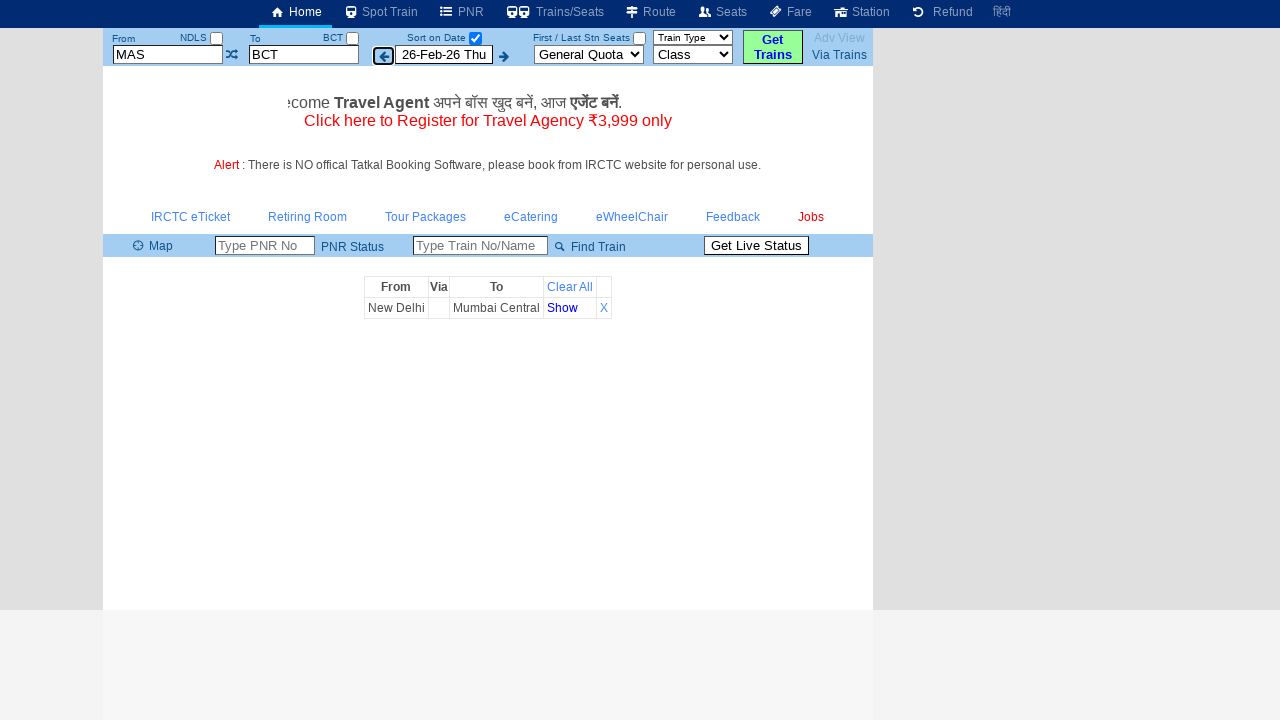

Unchecked date filter checkbox at (475, 38) on #chkSelectDateOnly
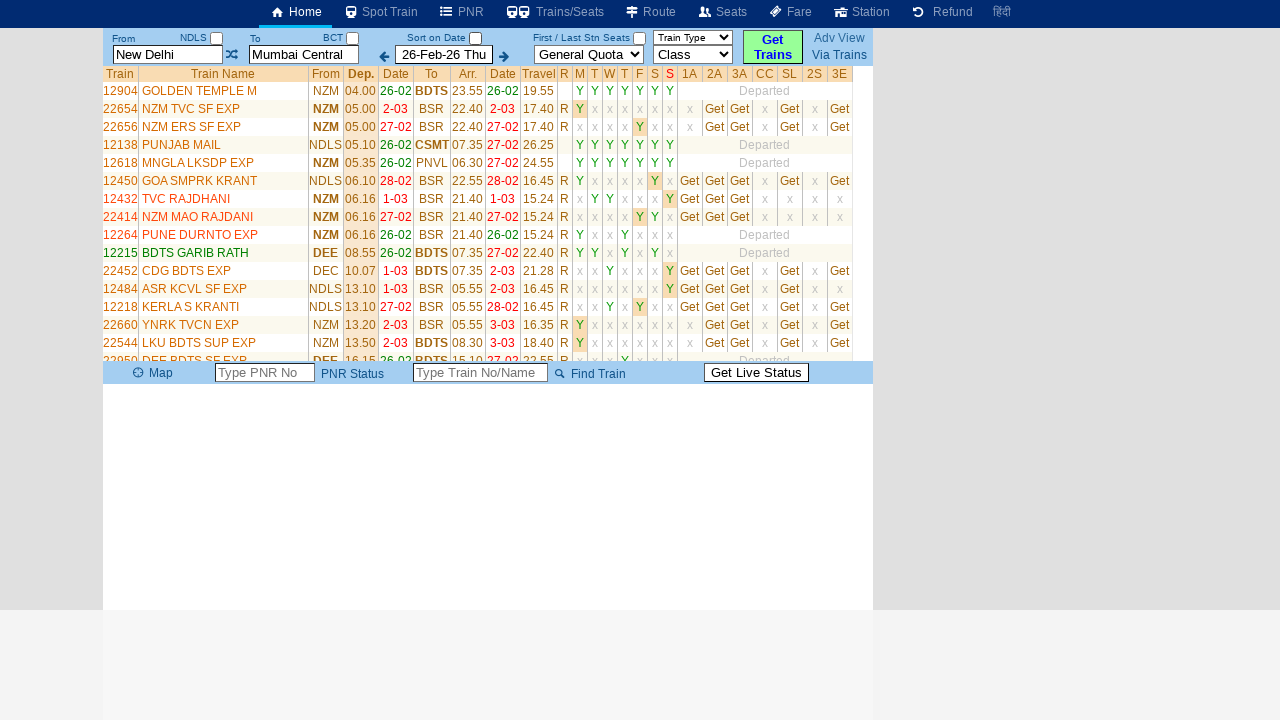

Clicked search button to find trains between Chennai Central and Mumbai Central at (773, 47) on #buttonFromTo
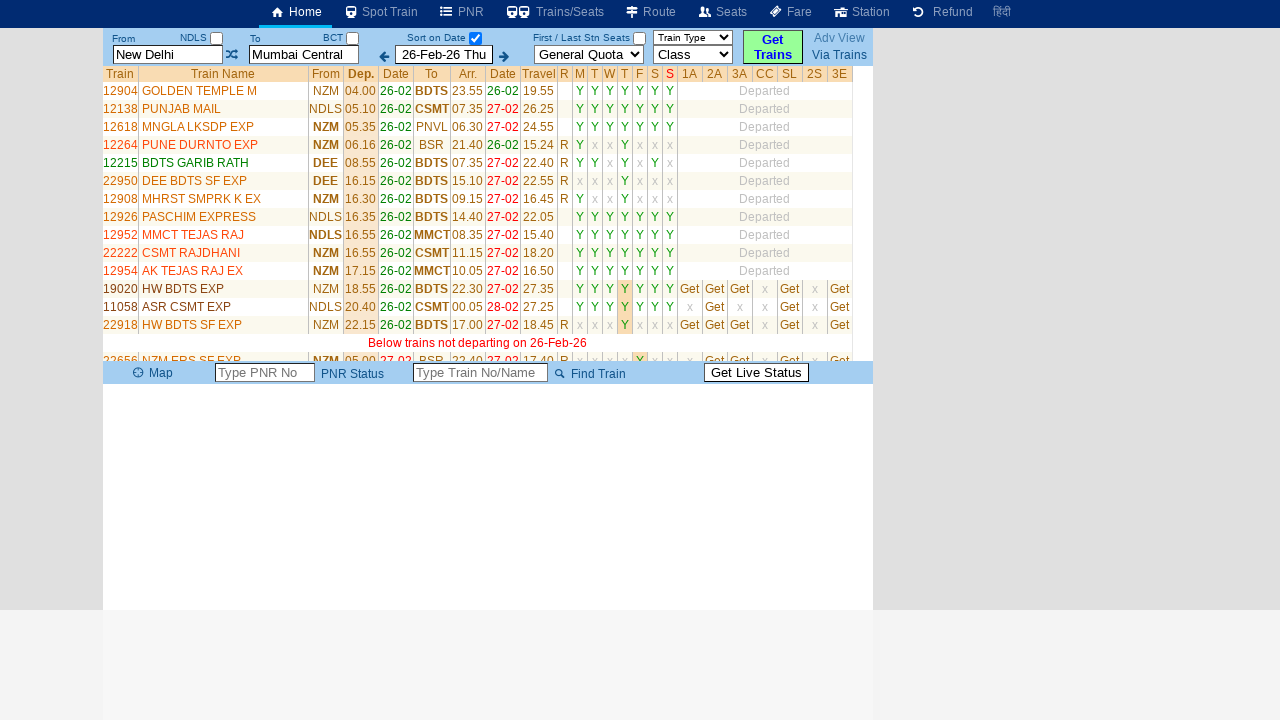

Train results table loaded successfully
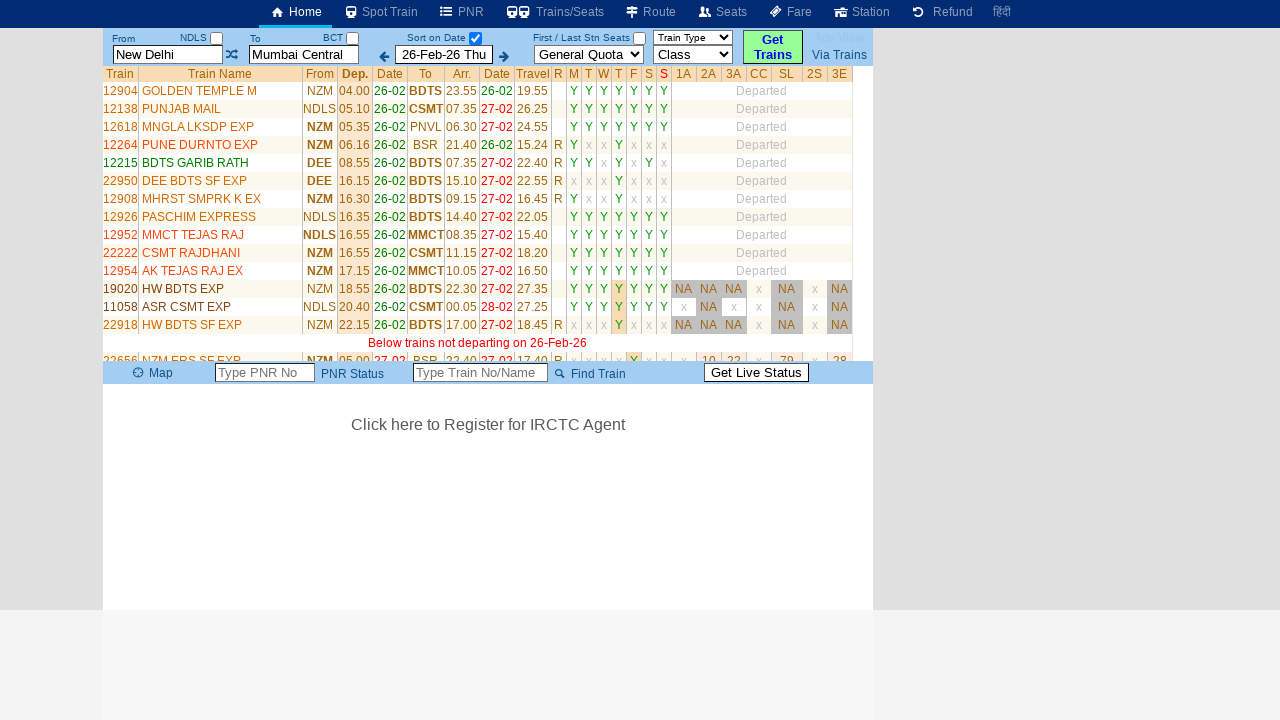

Found 36 trains in search results
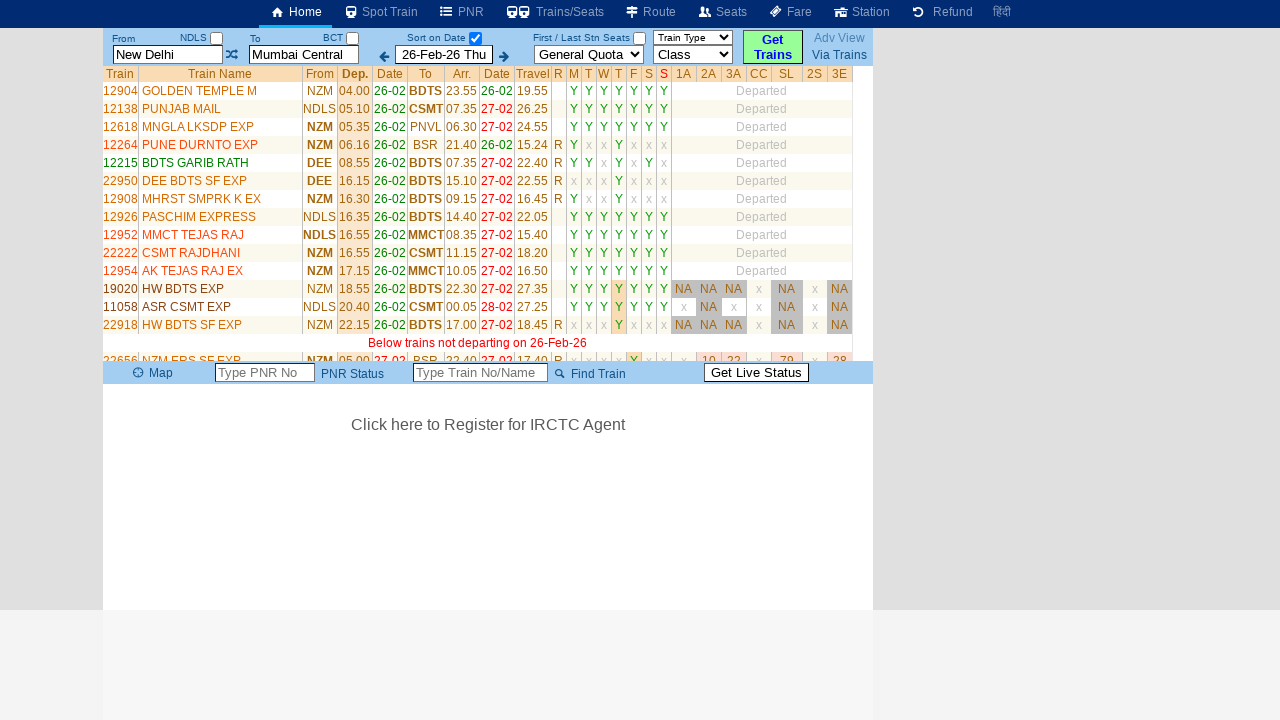

Retrieved arrival time for train 1: BDTS
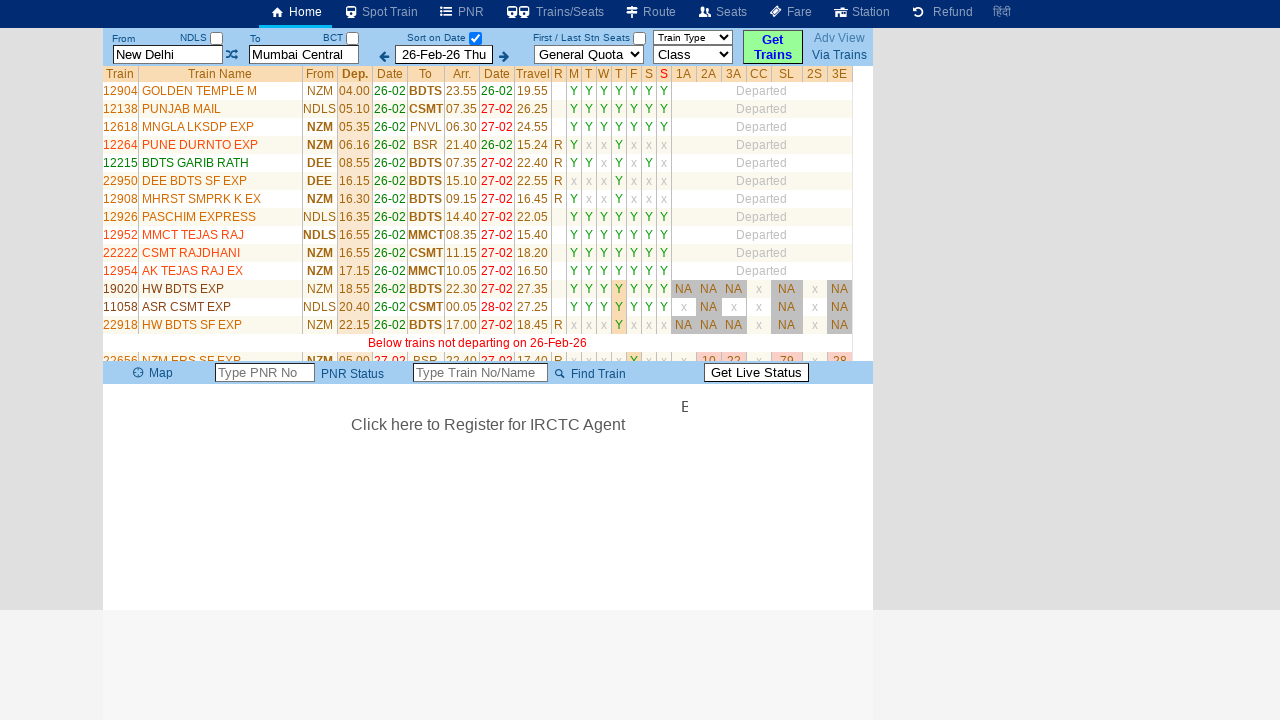

Retrieved arrival time for train 2: CSMT
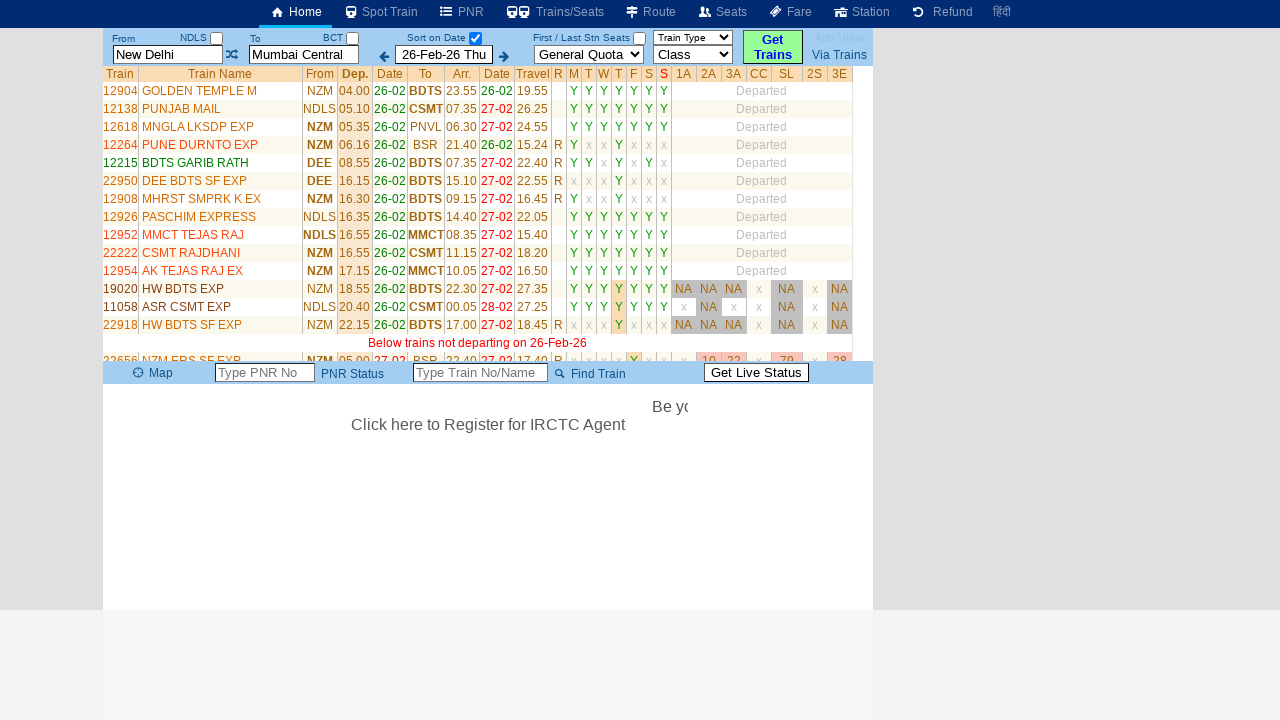

Retrieved arrival time for train 3: PNVL
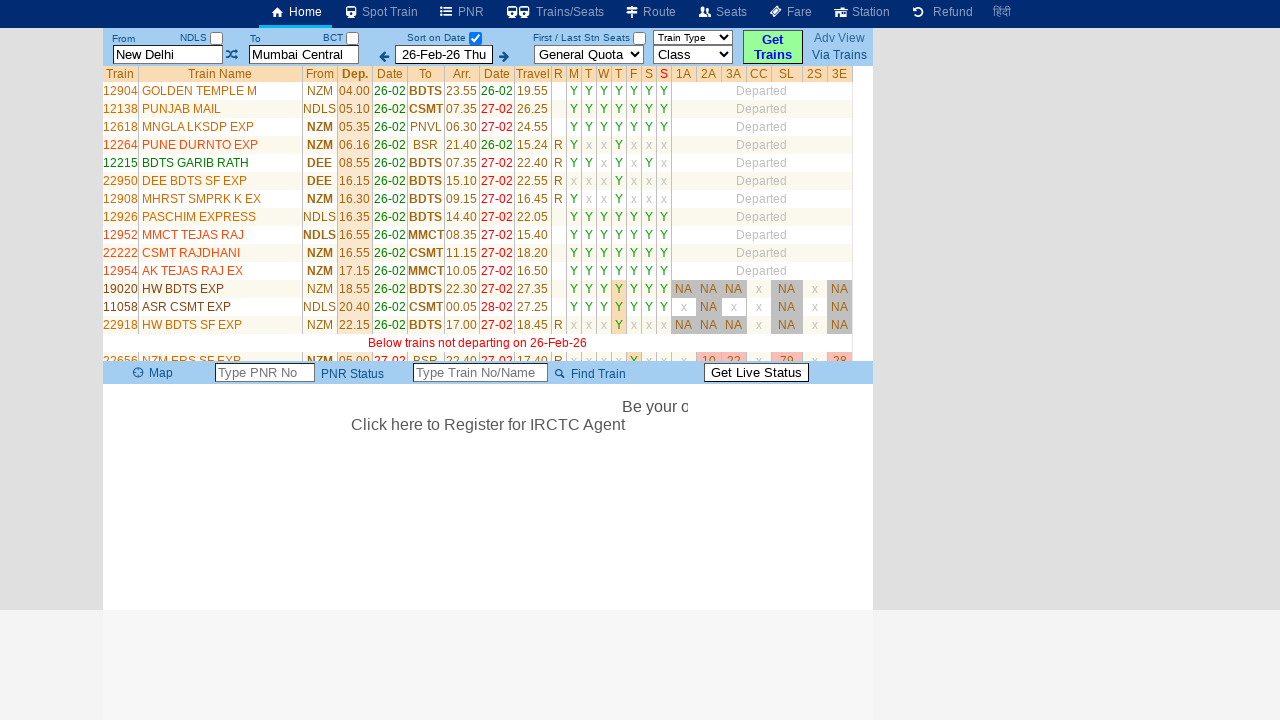

Retrieved arrival time for train 4: BSR
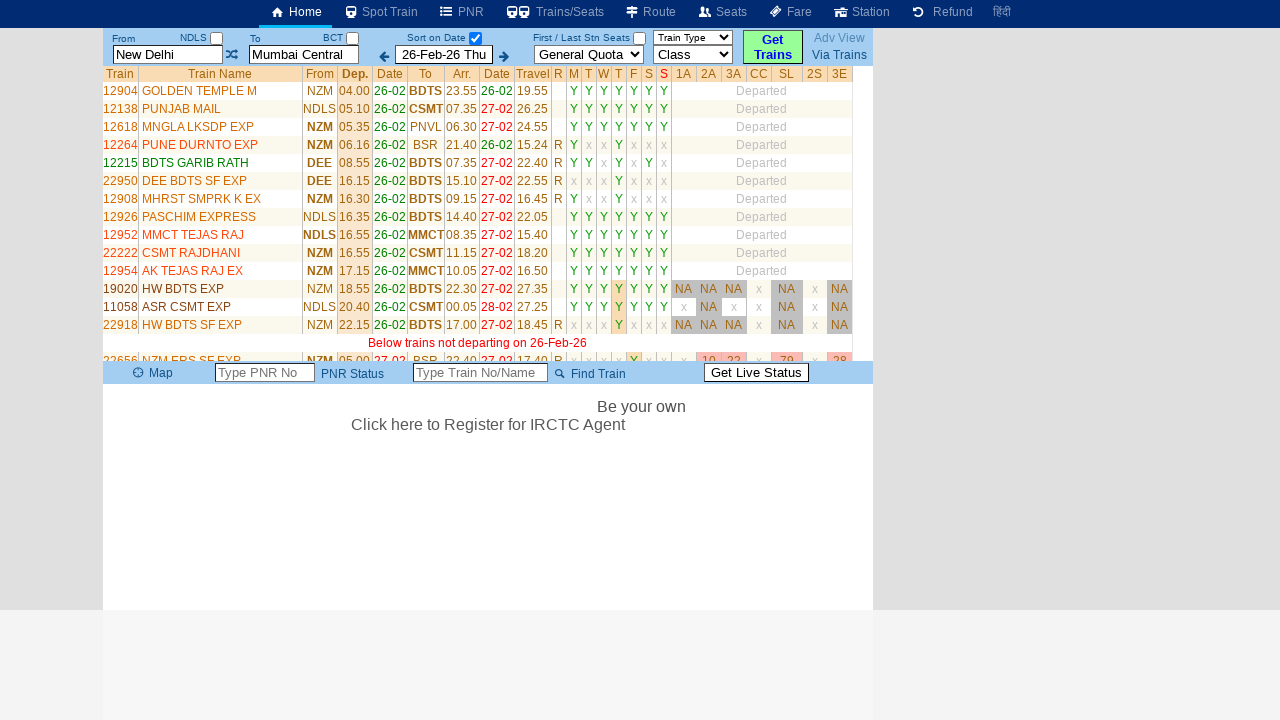

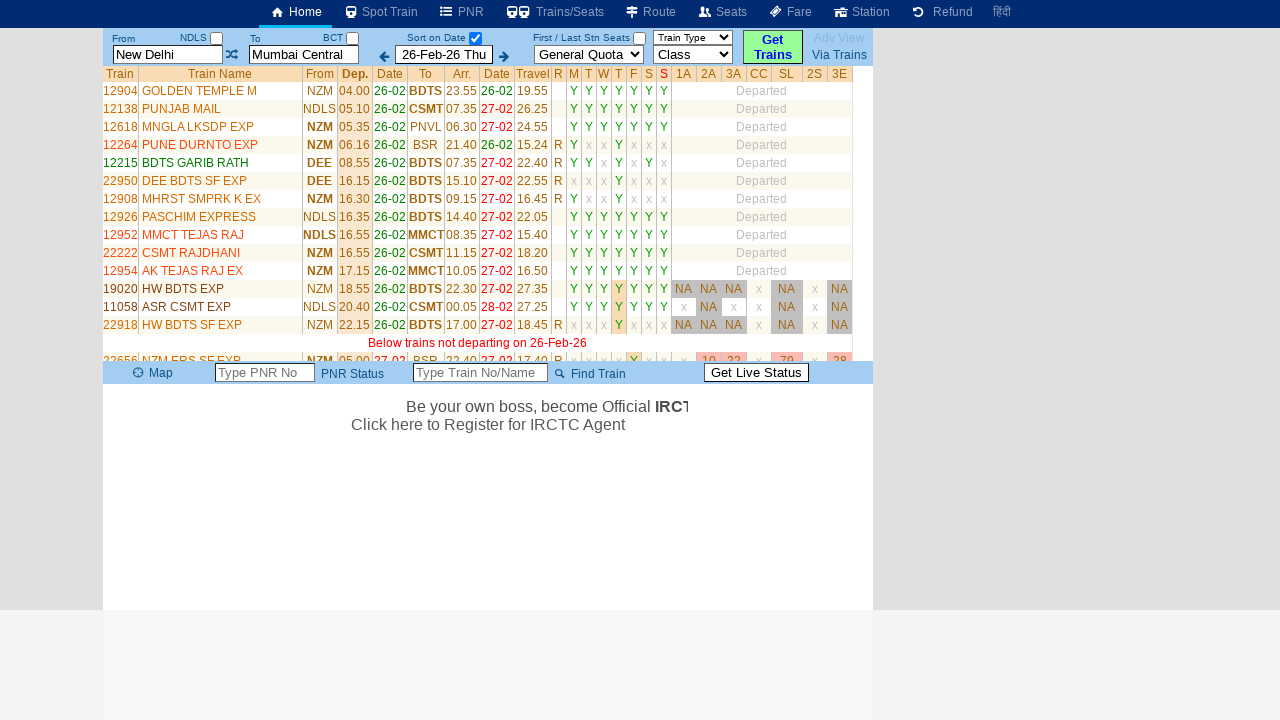